Tests drag and drop functionality by attempting to drag an element to a target location

Starting URL: https://the-internet.herokuapp.com/drag_and_drop

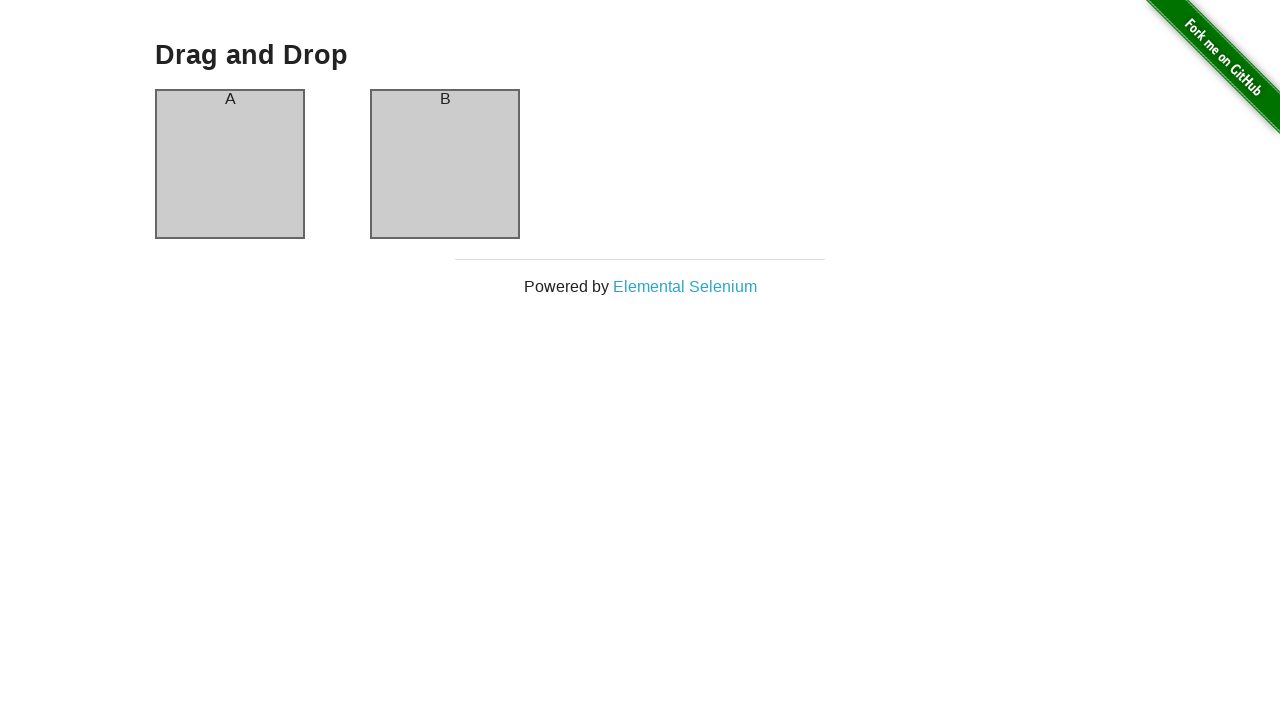

Located source element (column-a) for drag operation
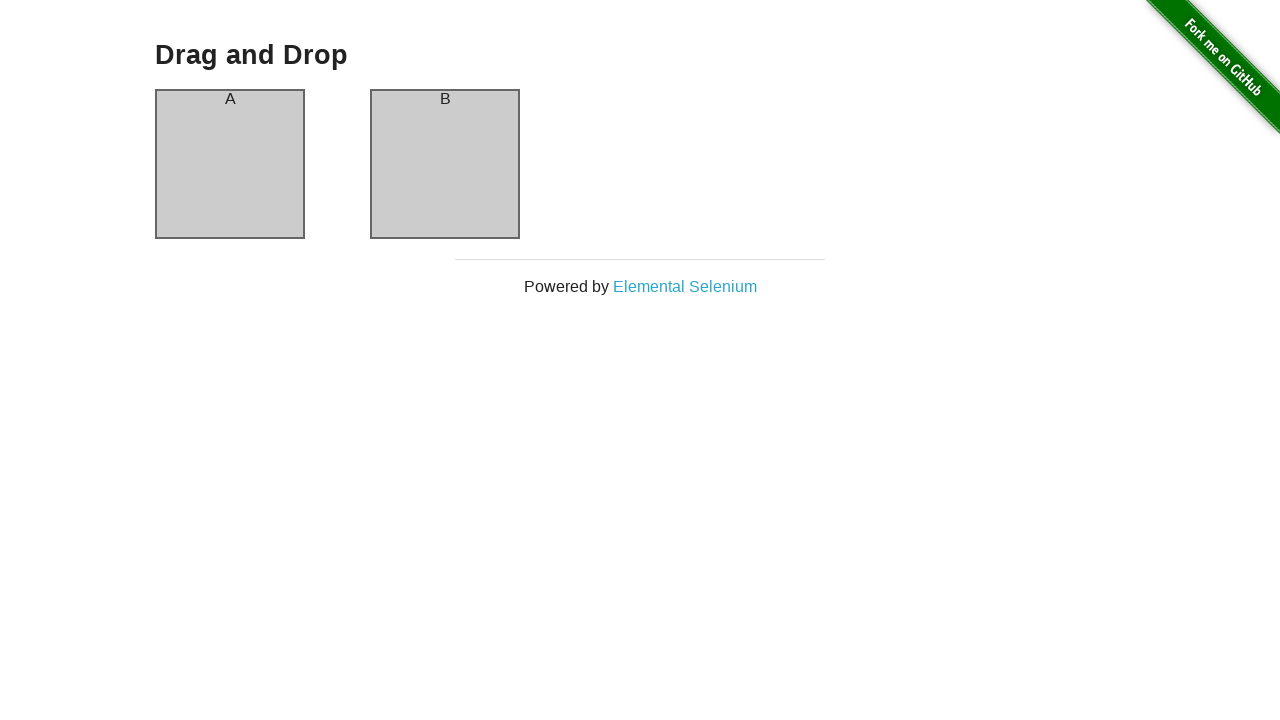

Located target element (column-b) for drop operation
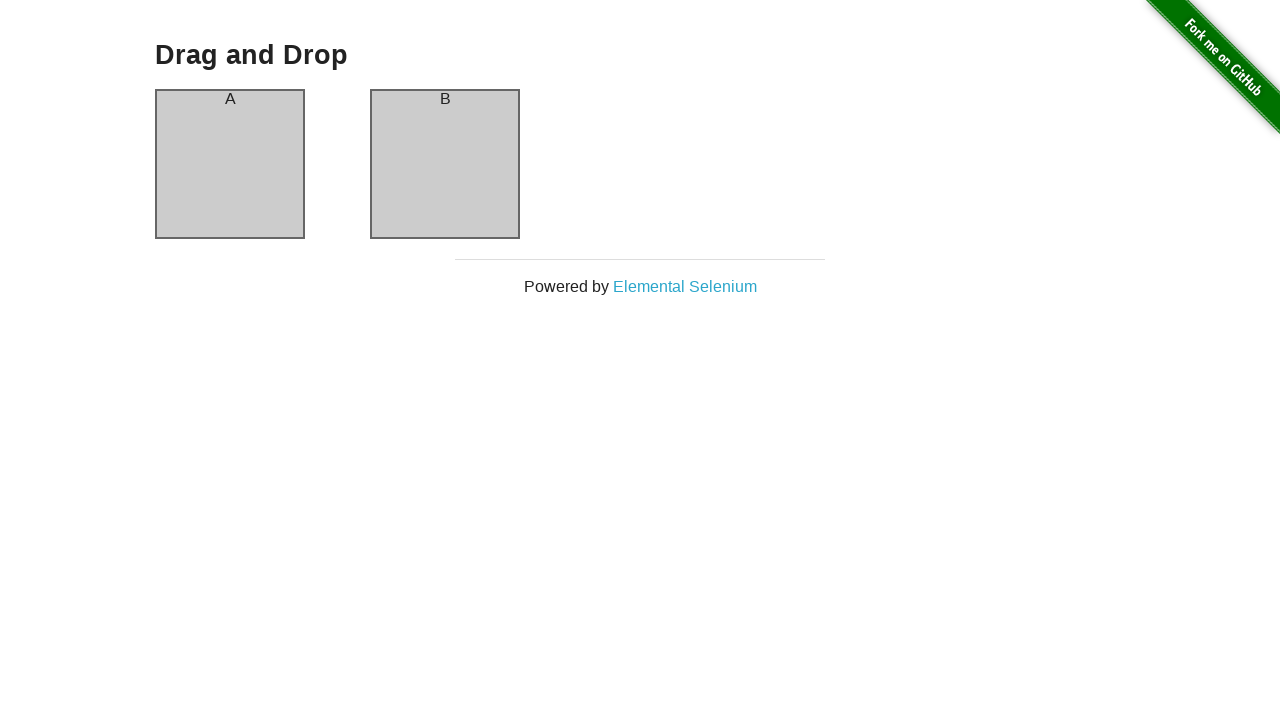

Performed drag and drop from column-a to column-b at (445, 164)
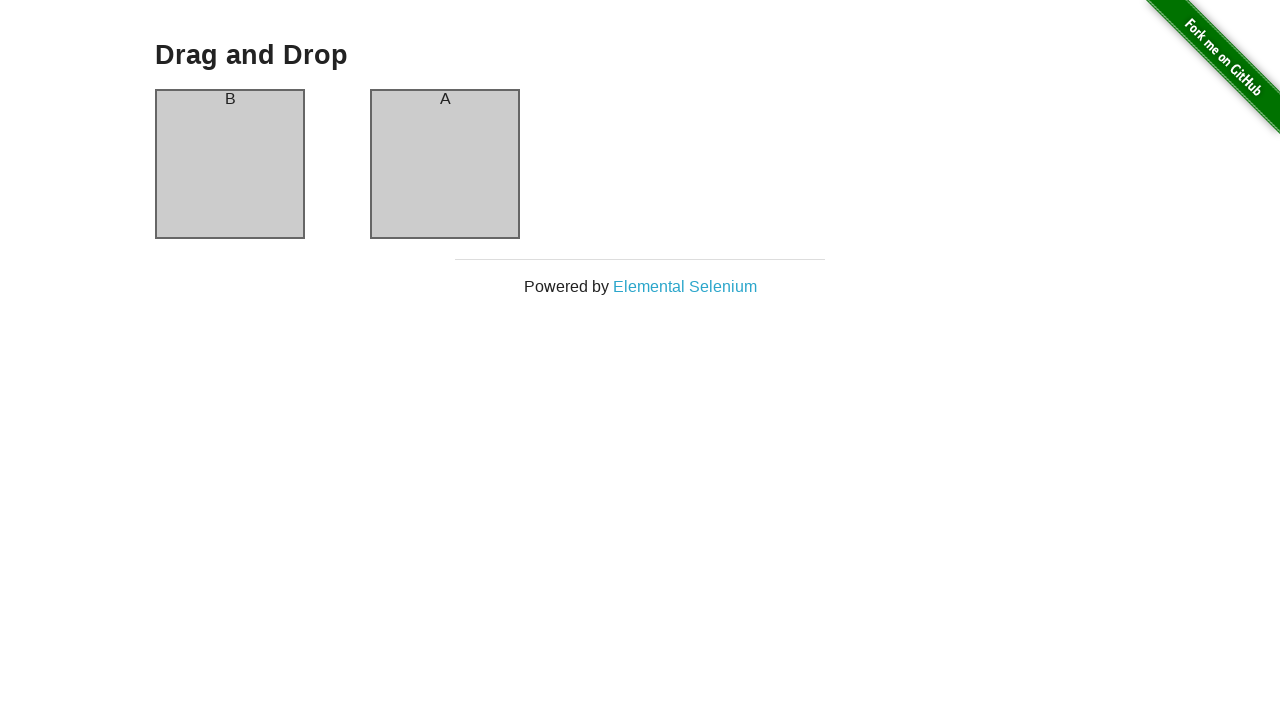

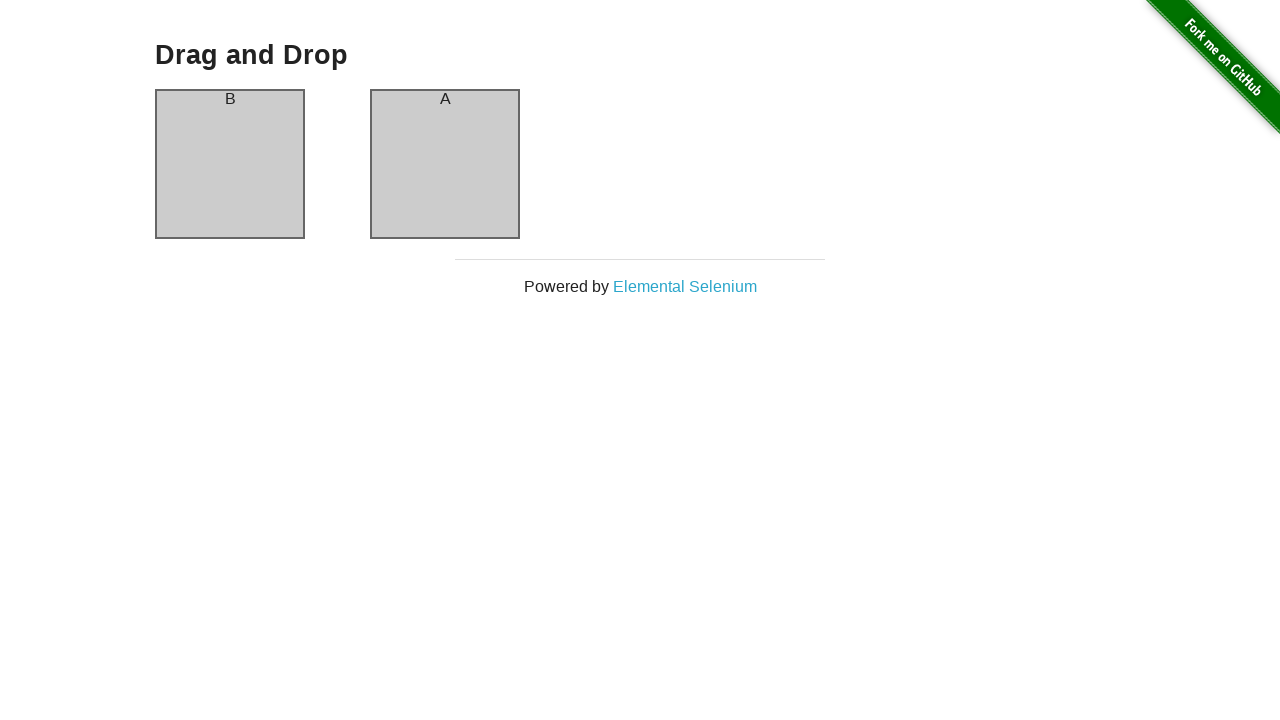